Creates a new paste on Pastebin by entering code content, setting expiration time, adding a paste name, and submitting the form

Starting URL: https://pastebin.com/

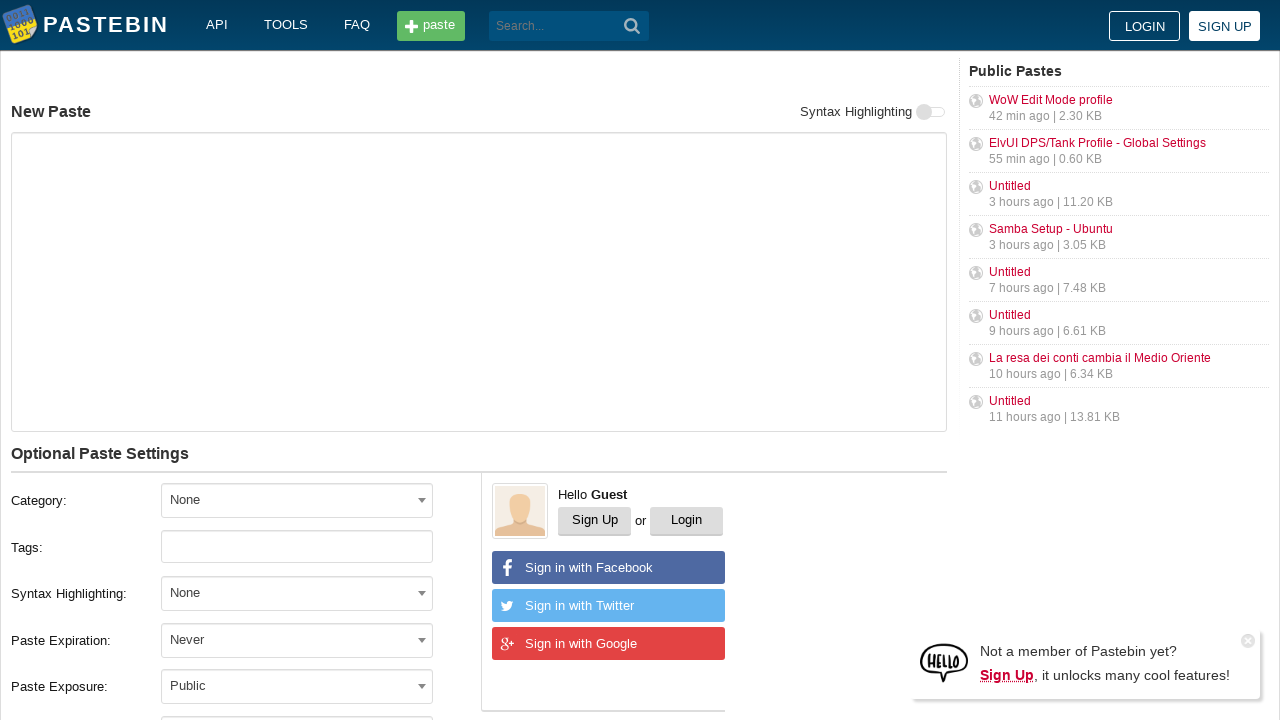

Waited for create paste button to load
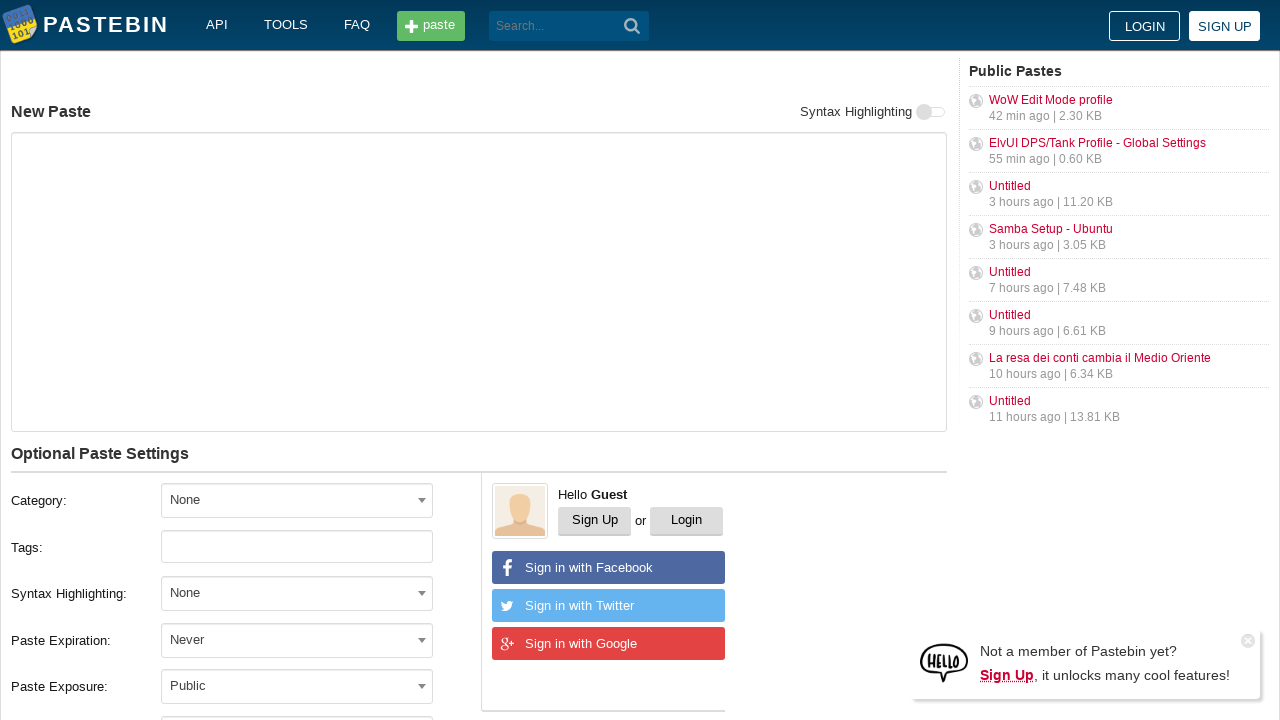

Entered Python code content into paste text area on #postform-text
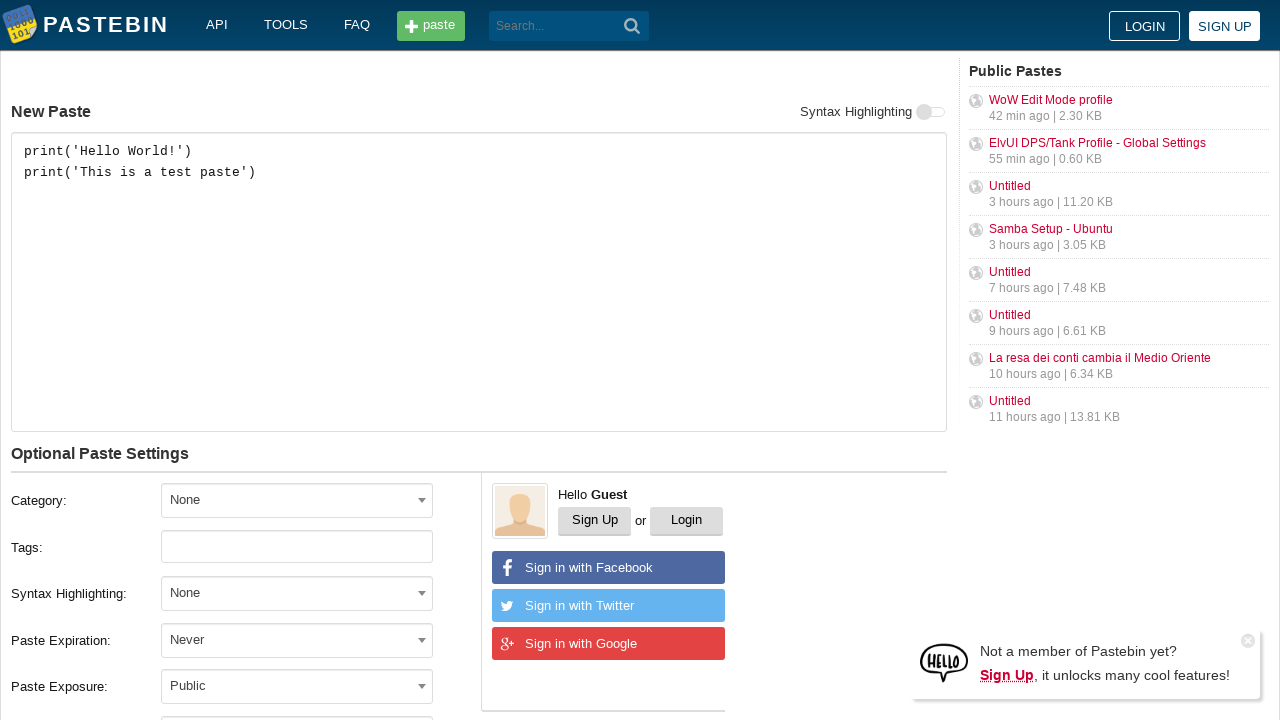

Set paste expiration time to 10 minutes
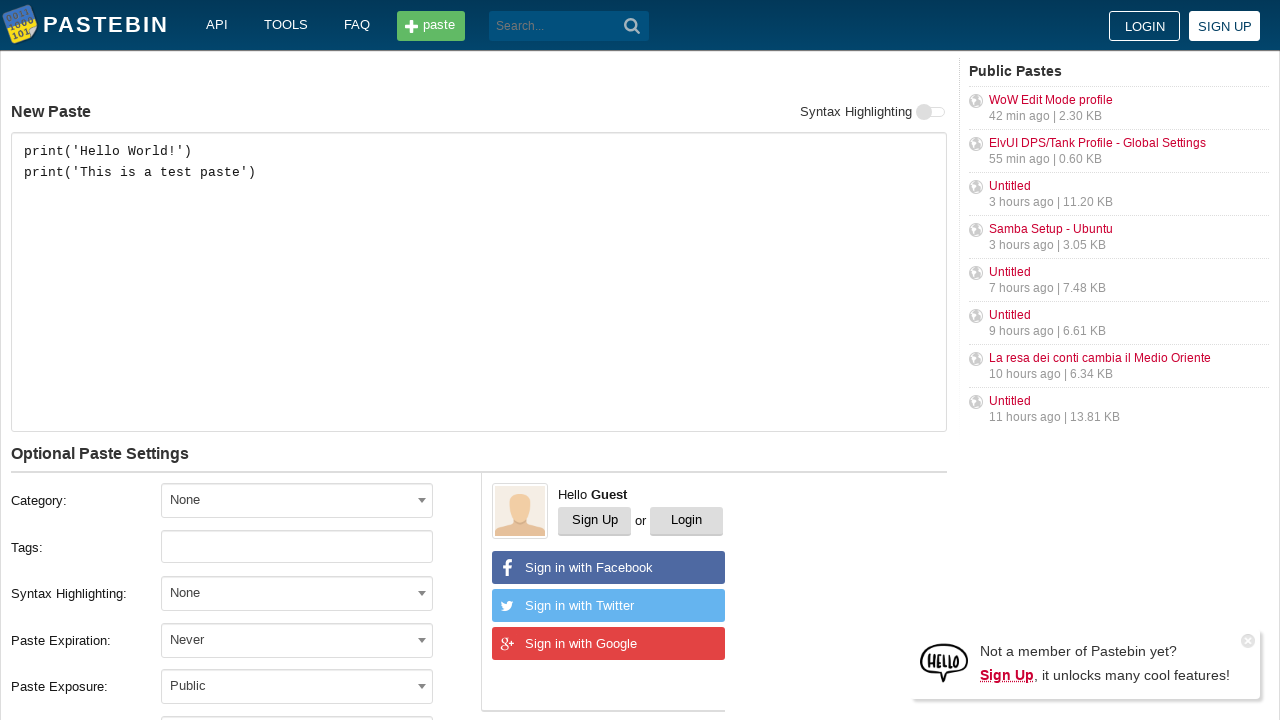

Entered paste name 'Test Paste - Python Example' on #postform-name
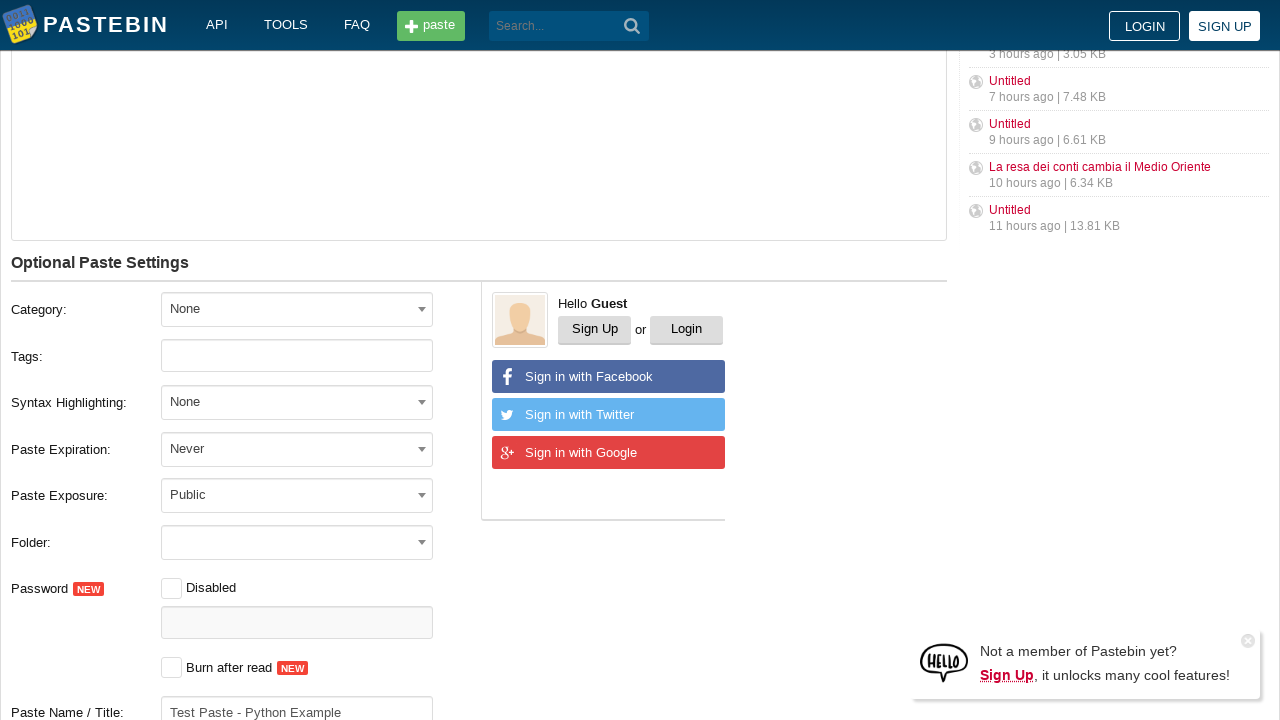

Clicked create new paste button to submit the form at (240, 400) on xpath=//*[@type='submit' and text()='Create New Paste']
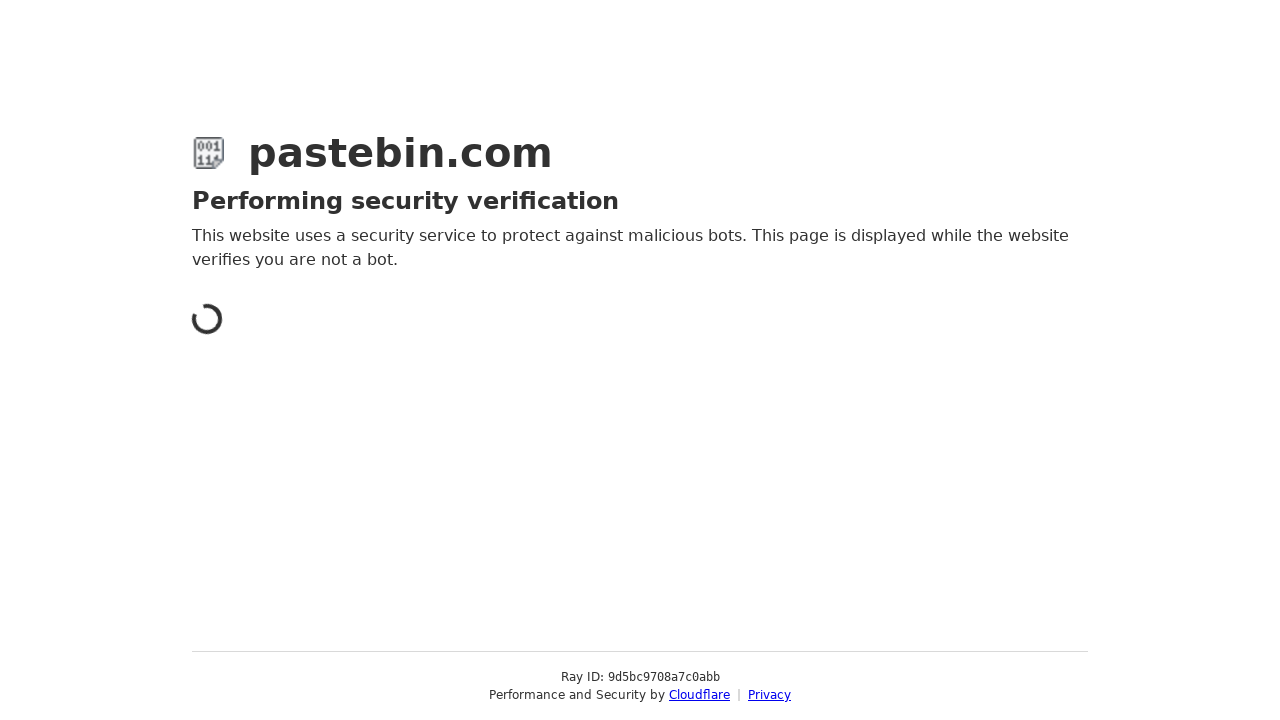

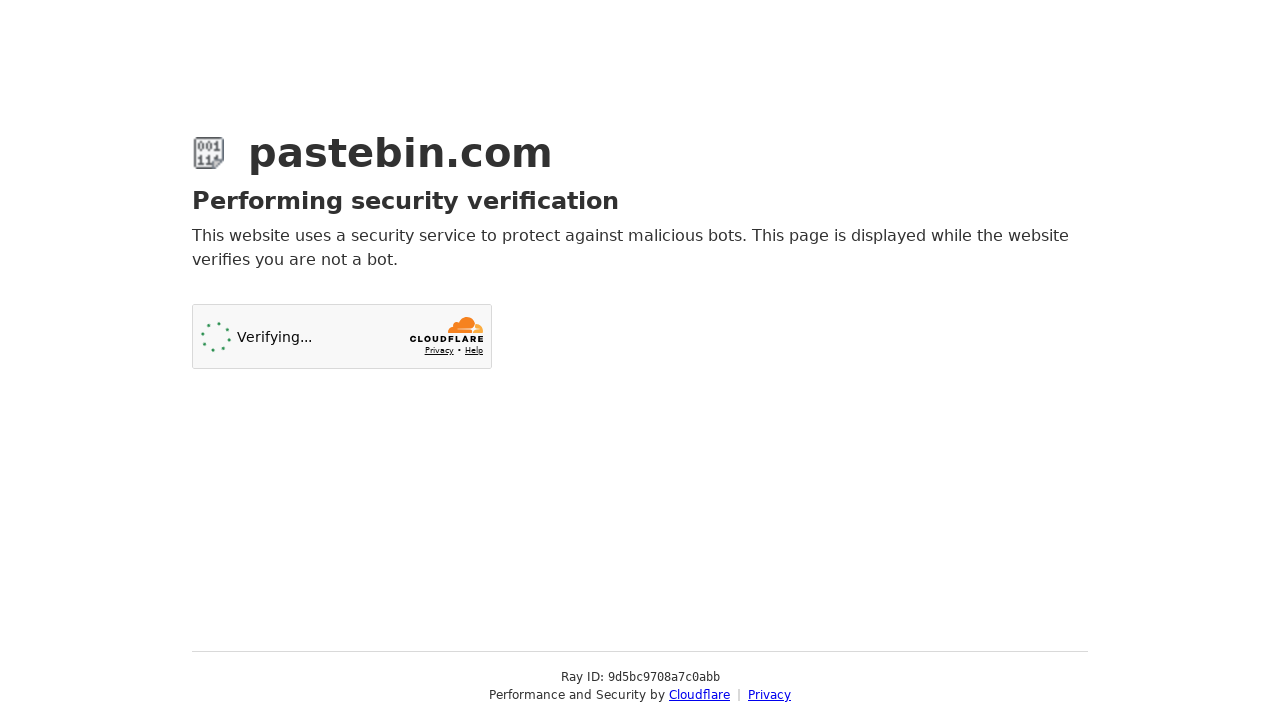